Counts and verifies links on the webpage, specifically focusing on total links and footer section links

Starting URL: https://rahulshettyacademy.com/AutomationPractice/

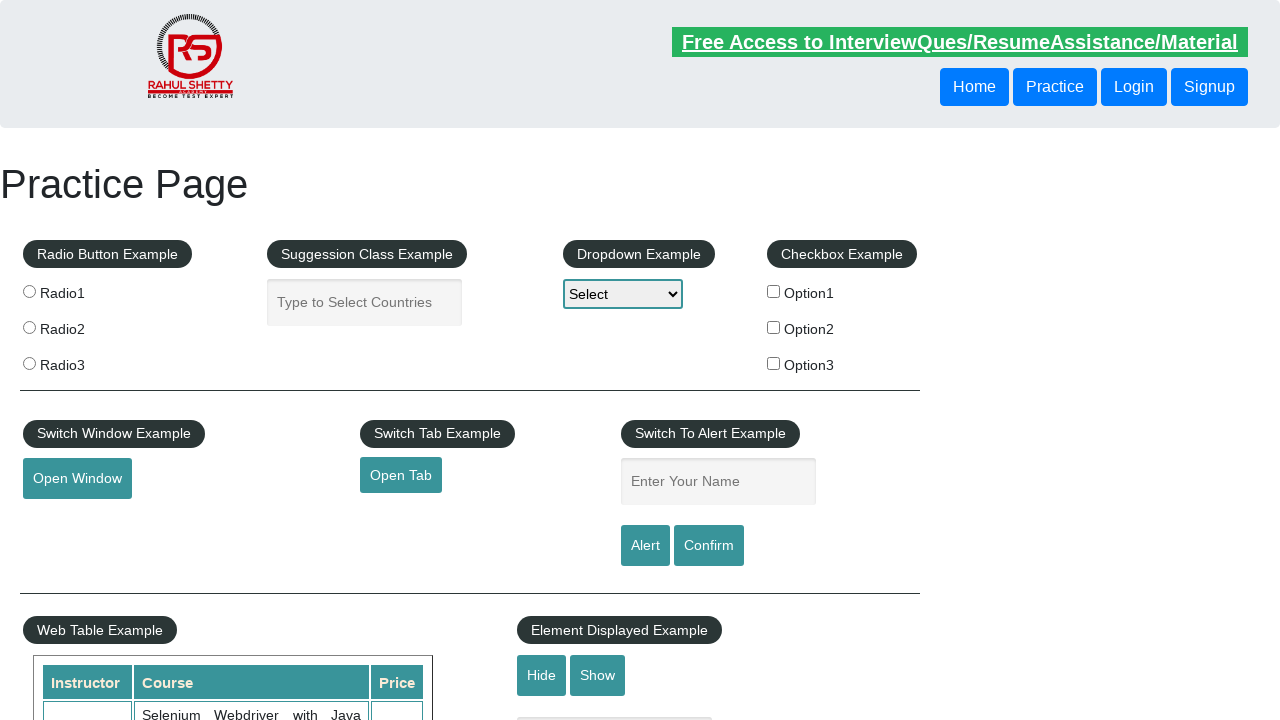

Retrieved all links on the page
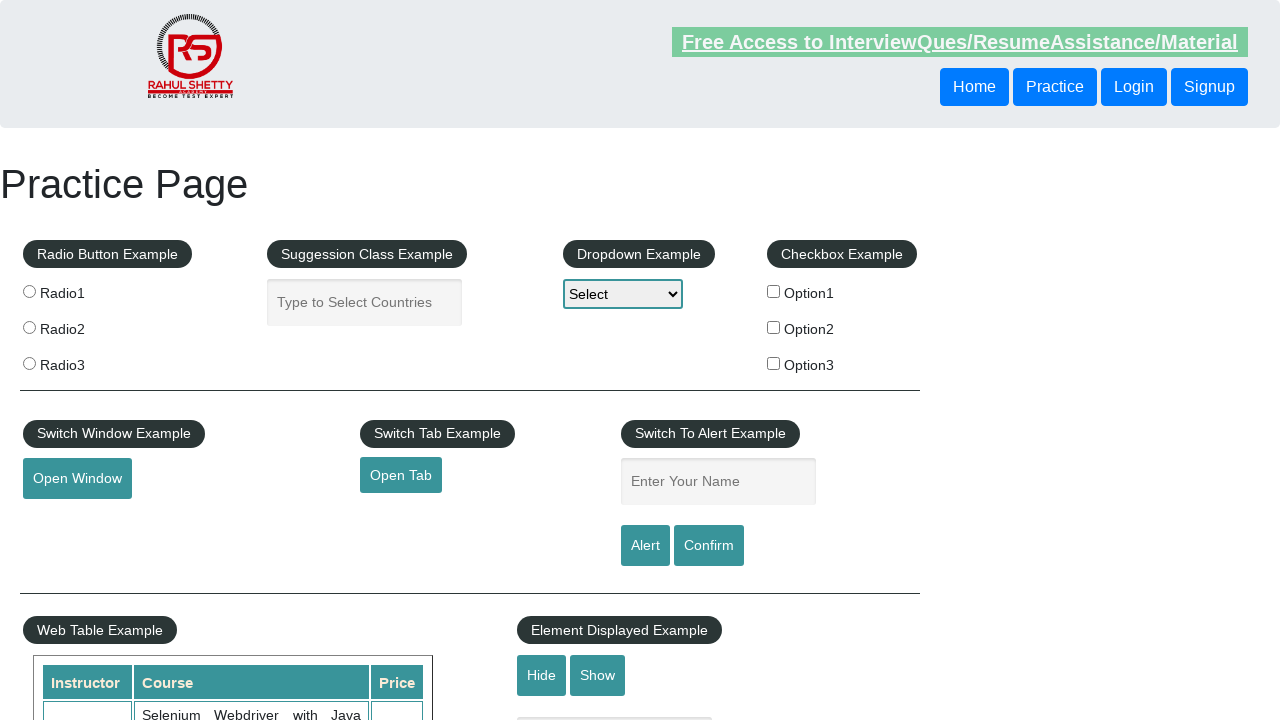

Counted total links: 27
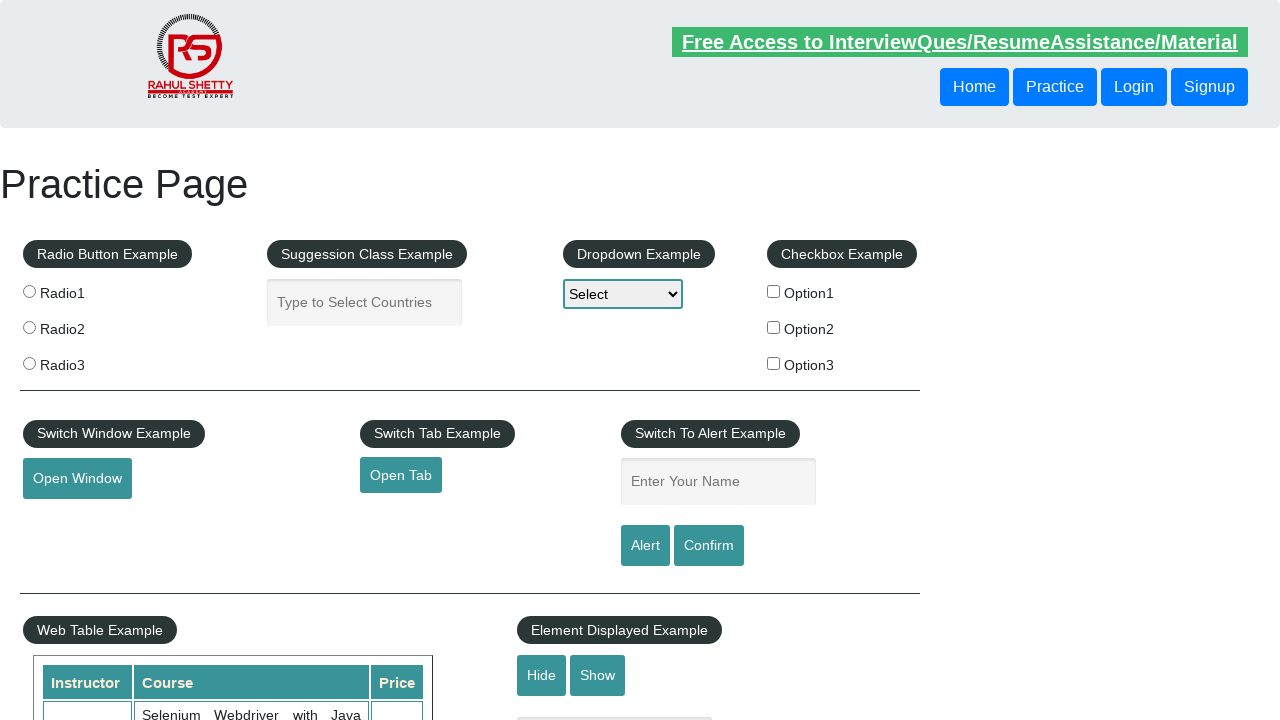

Located footer section with ID 'gf-BIG'
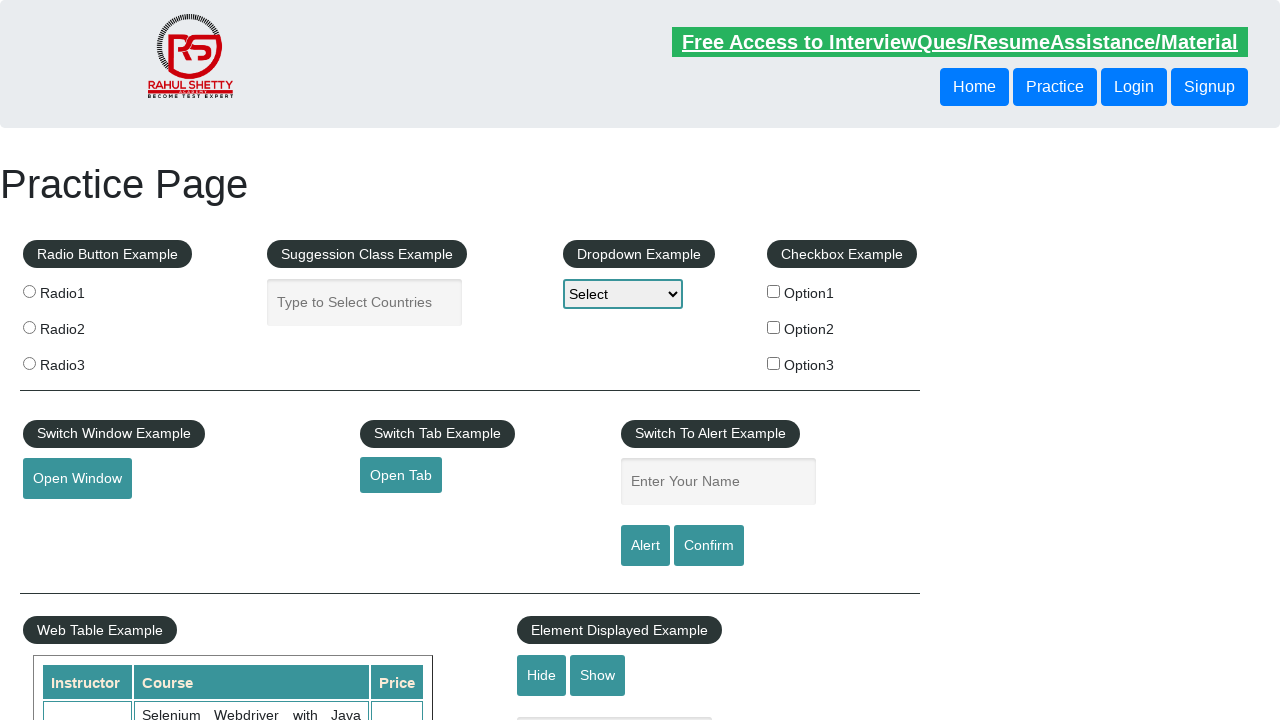

Retrieved all links within footer section
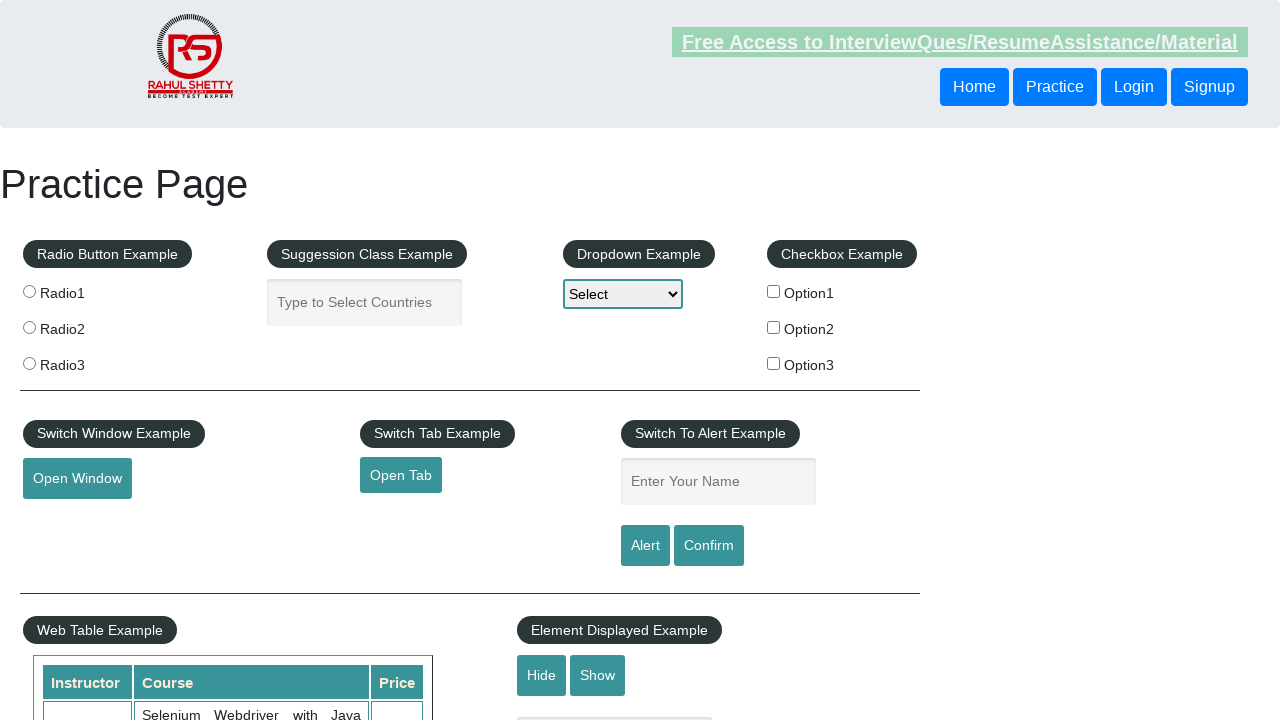

Counted footer links: 20
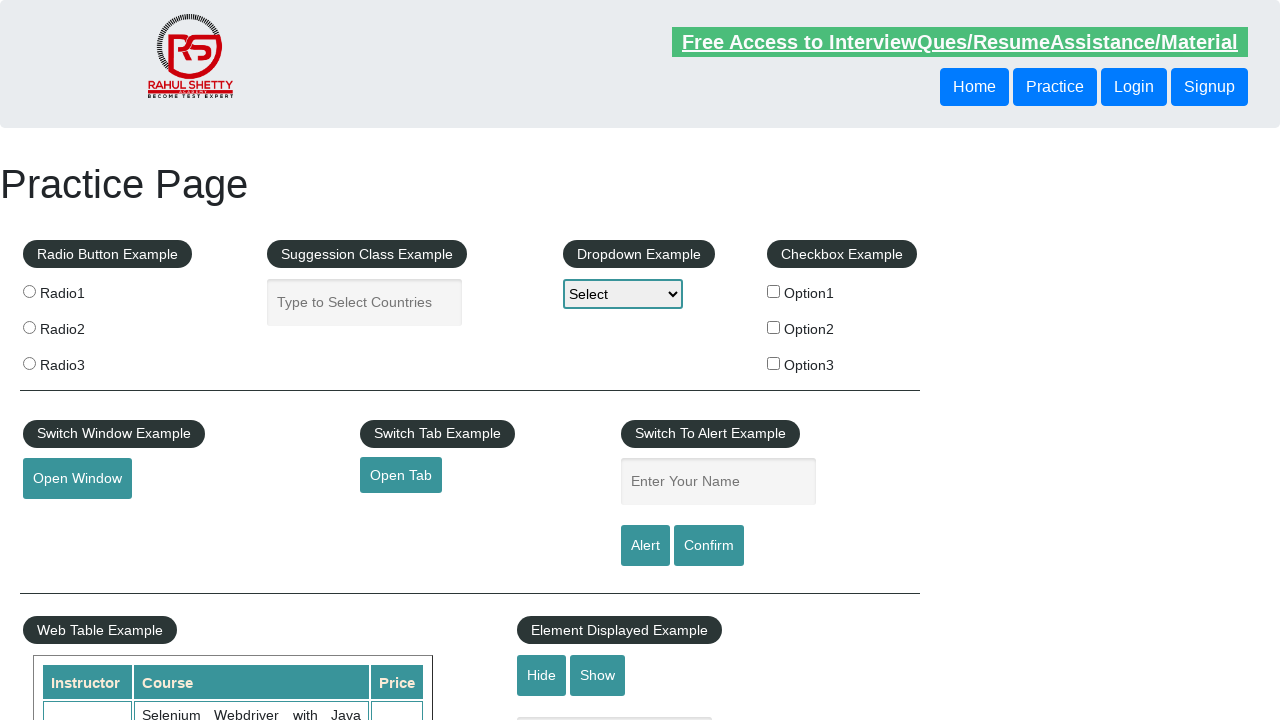

Retrieved first column footer links
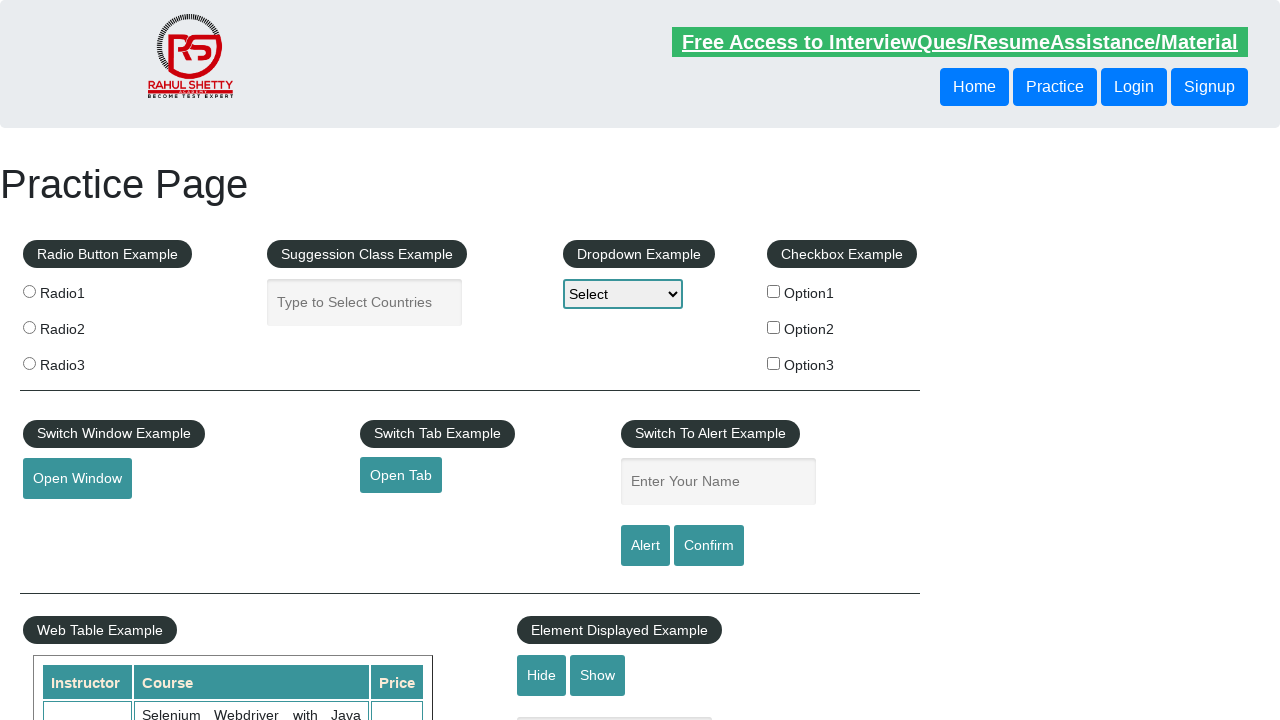

Counted first column footer links: 5
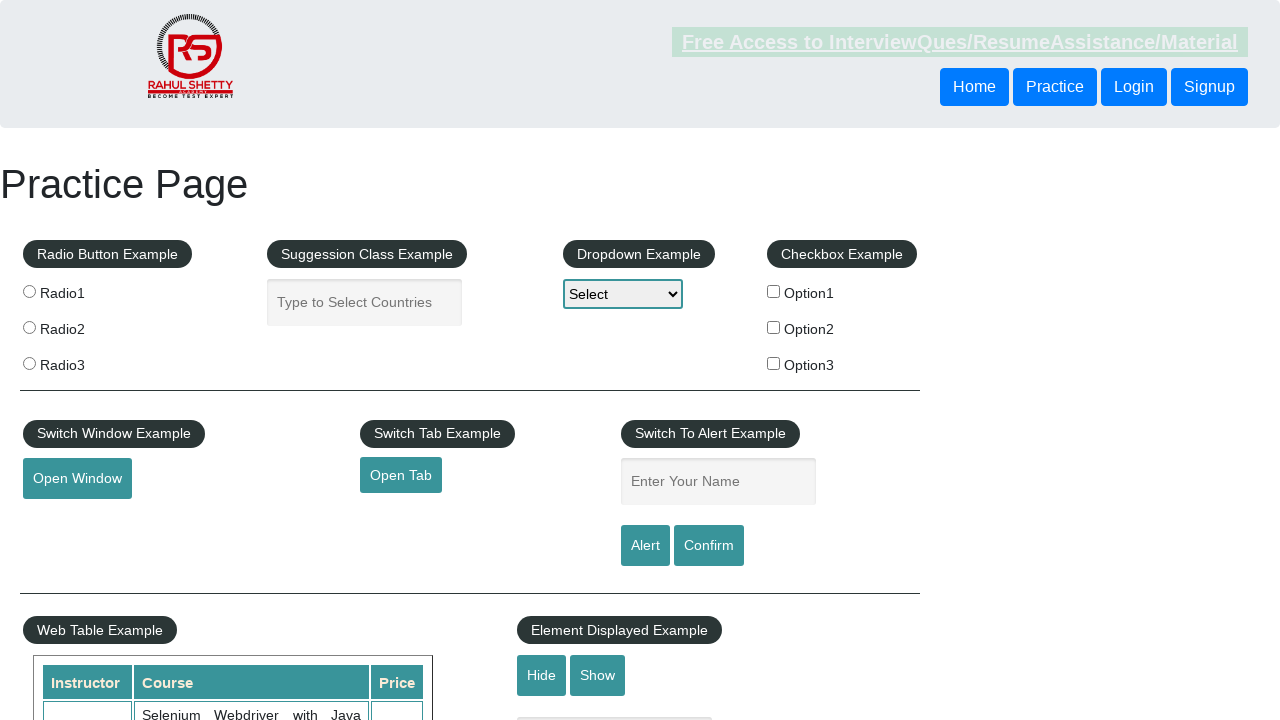

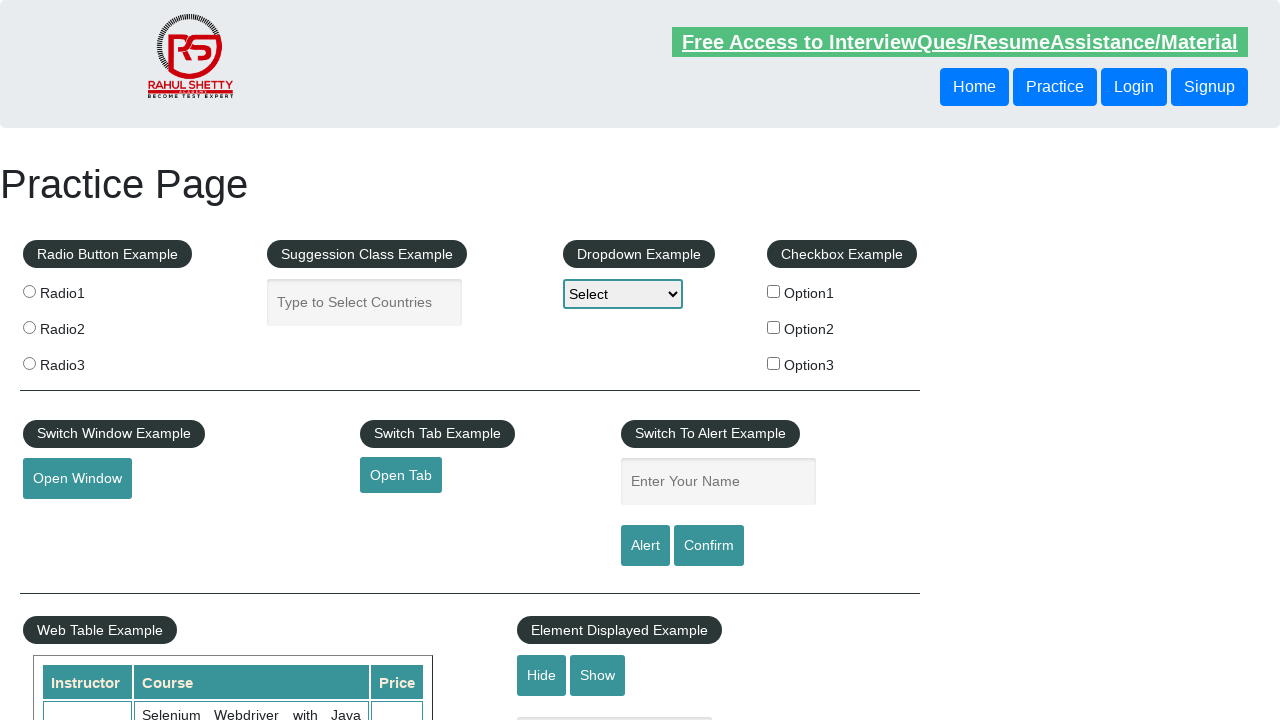